Tests drag and drop functionality on jQuery UI demo page by dragging an element into a droppable area within an iframe

Starting URL: https://jqueryui.com/droppable

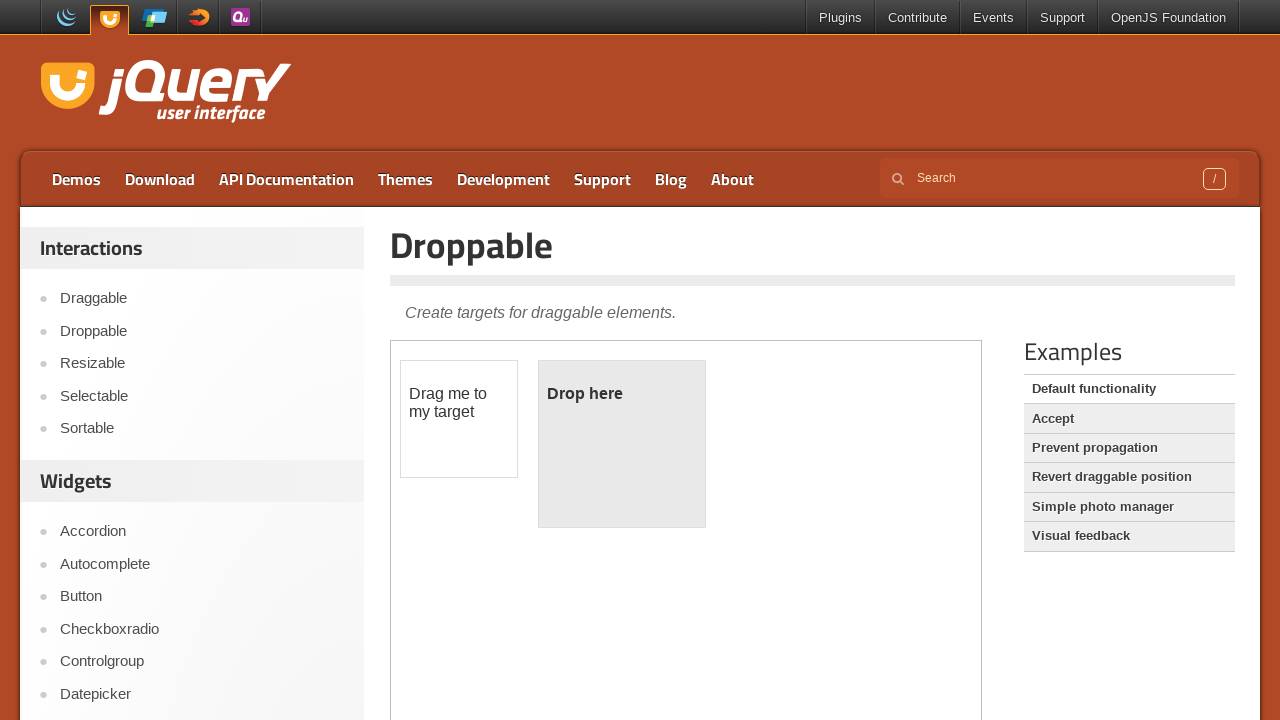

Counted iframes on the droppable demo page
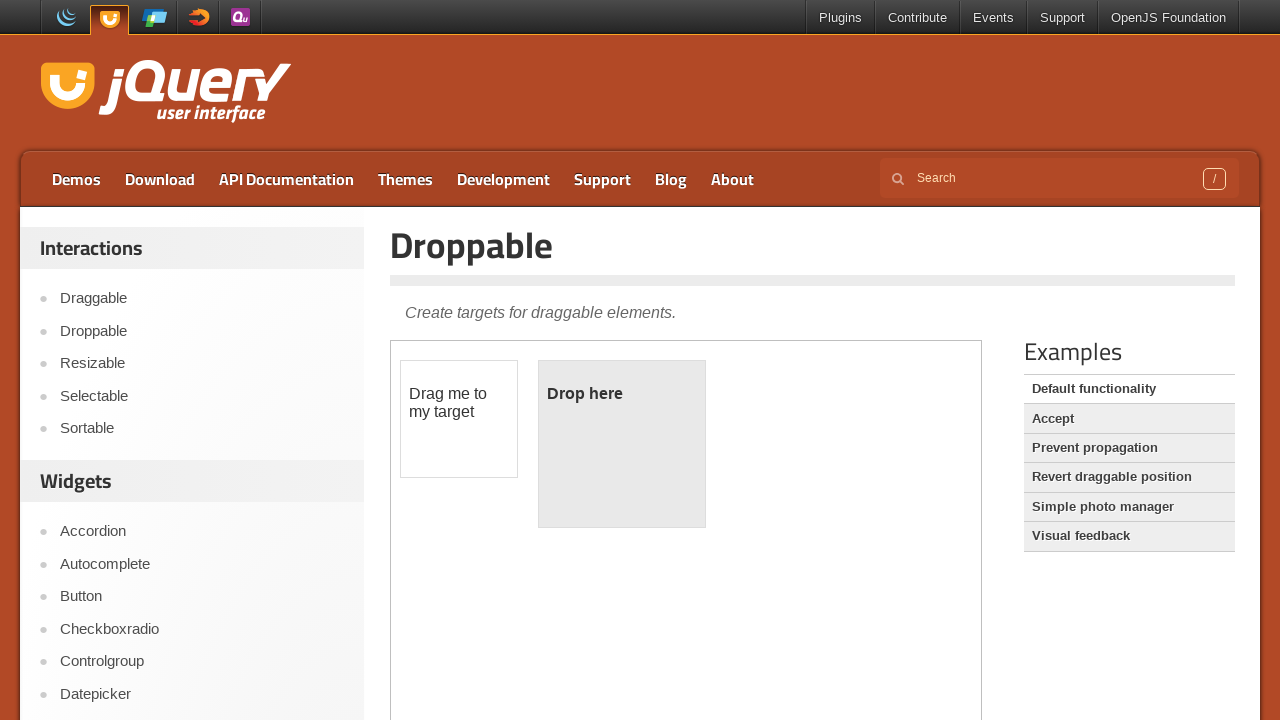

Located the first iframe containing the droppable demo
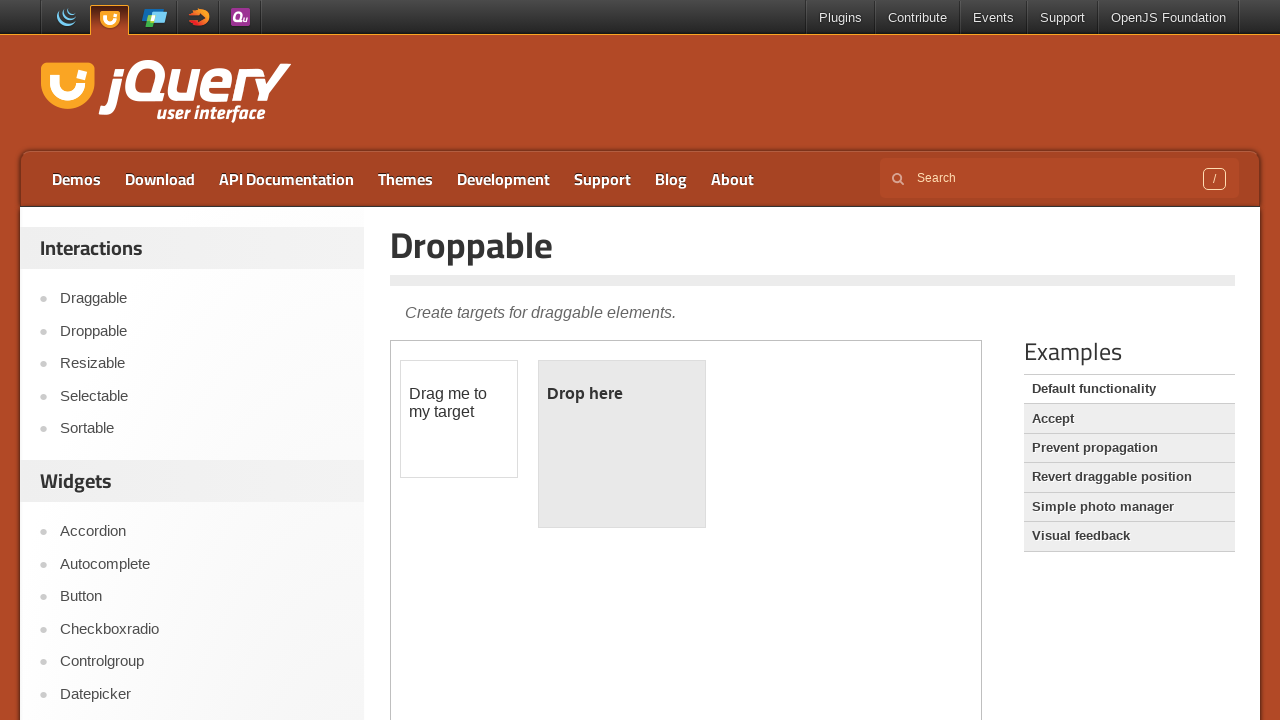

Located the draggable element within the iframe
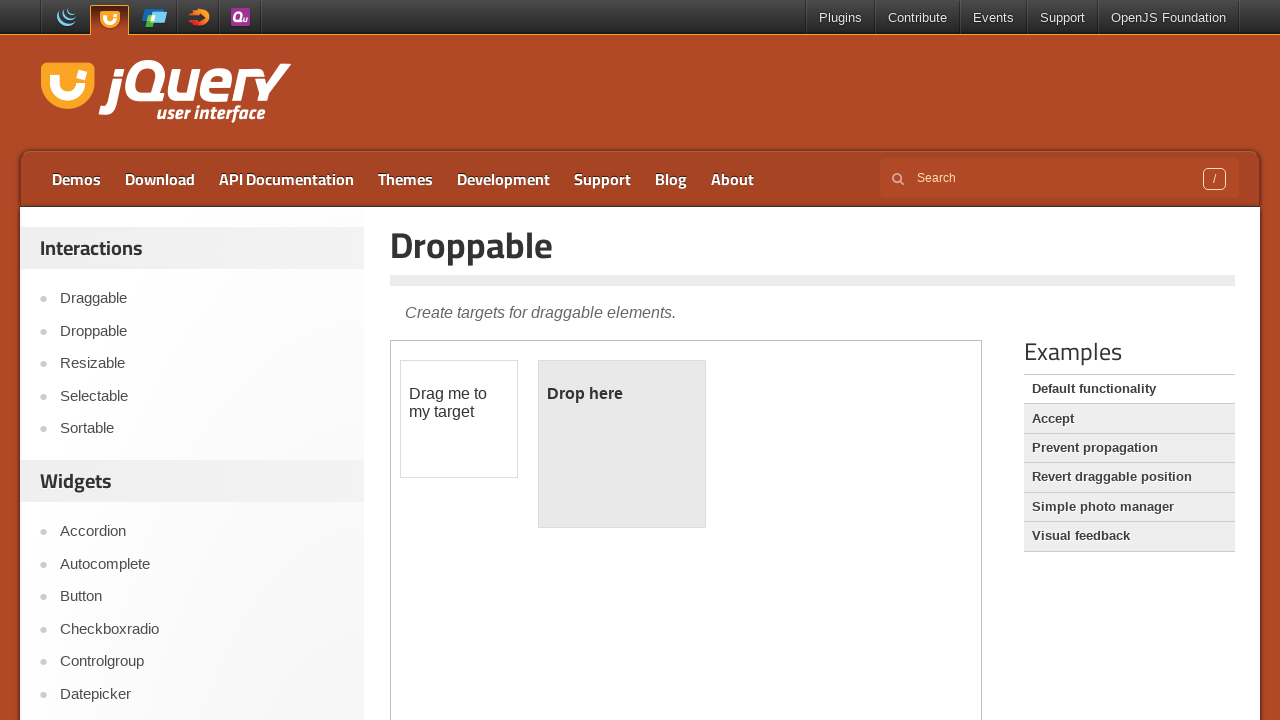

Located the droppable area within the iframe
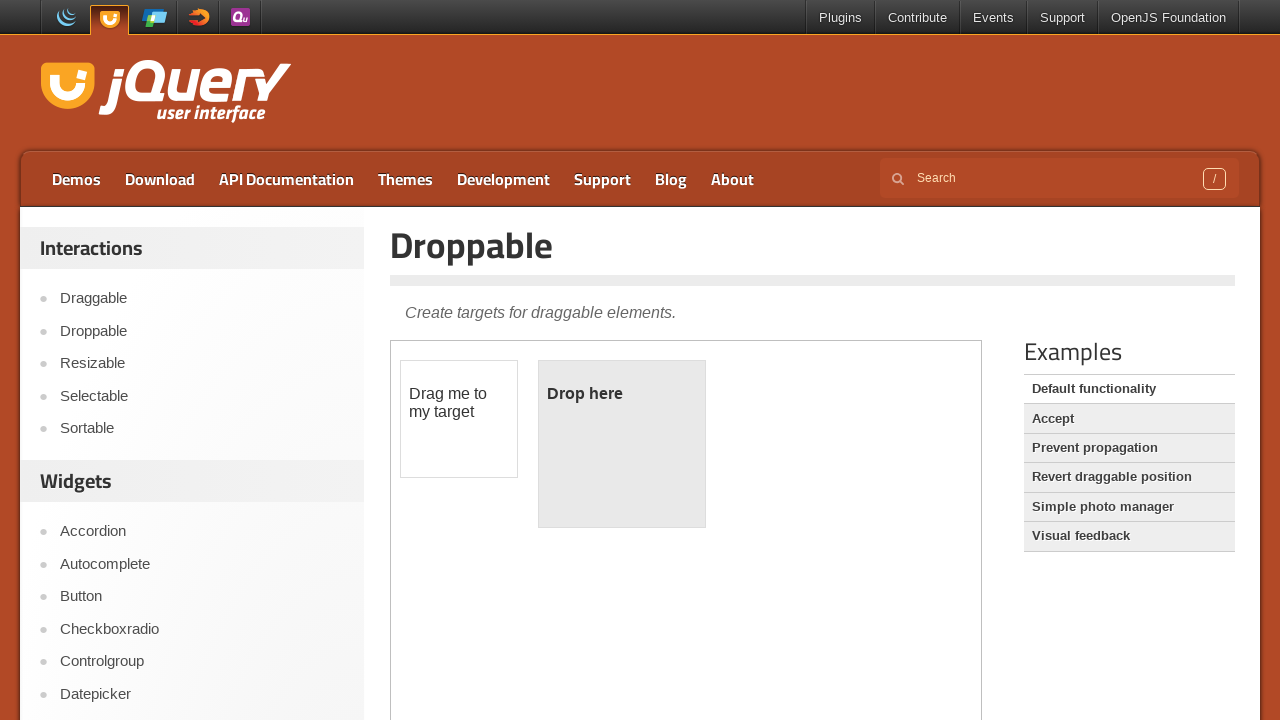

Dragged the draggable element into the droppable area at (622, 444)
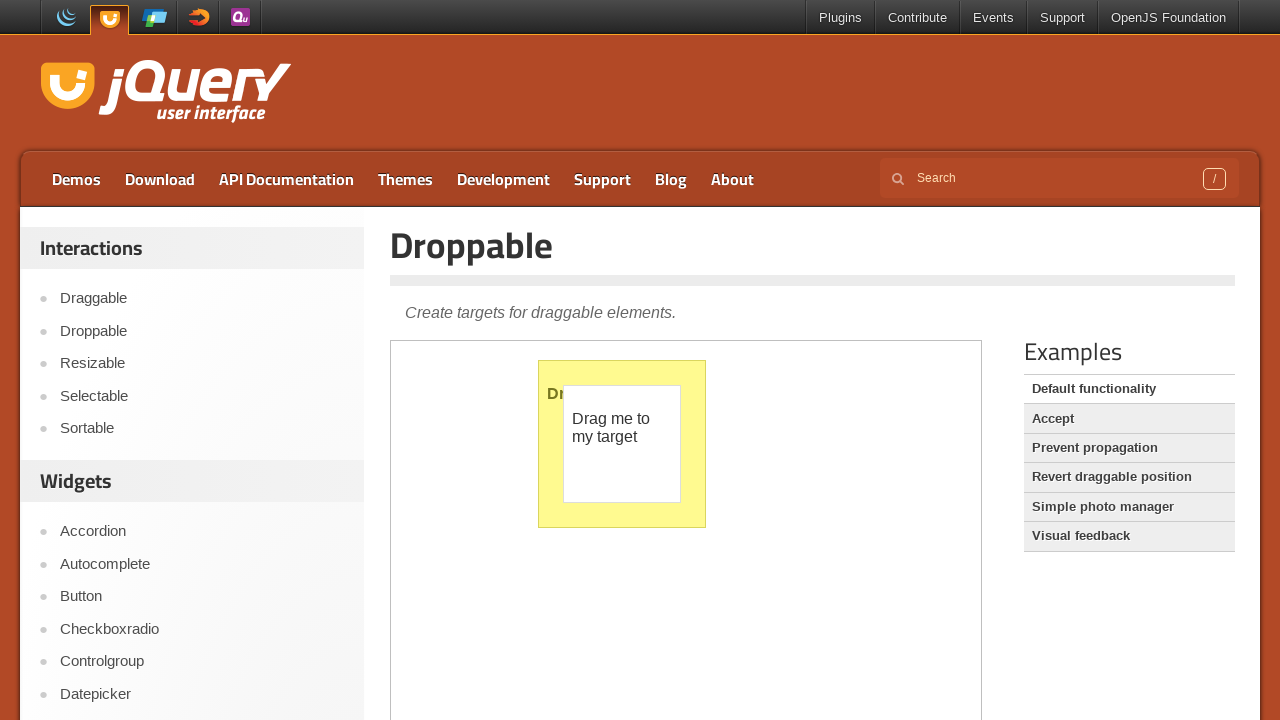

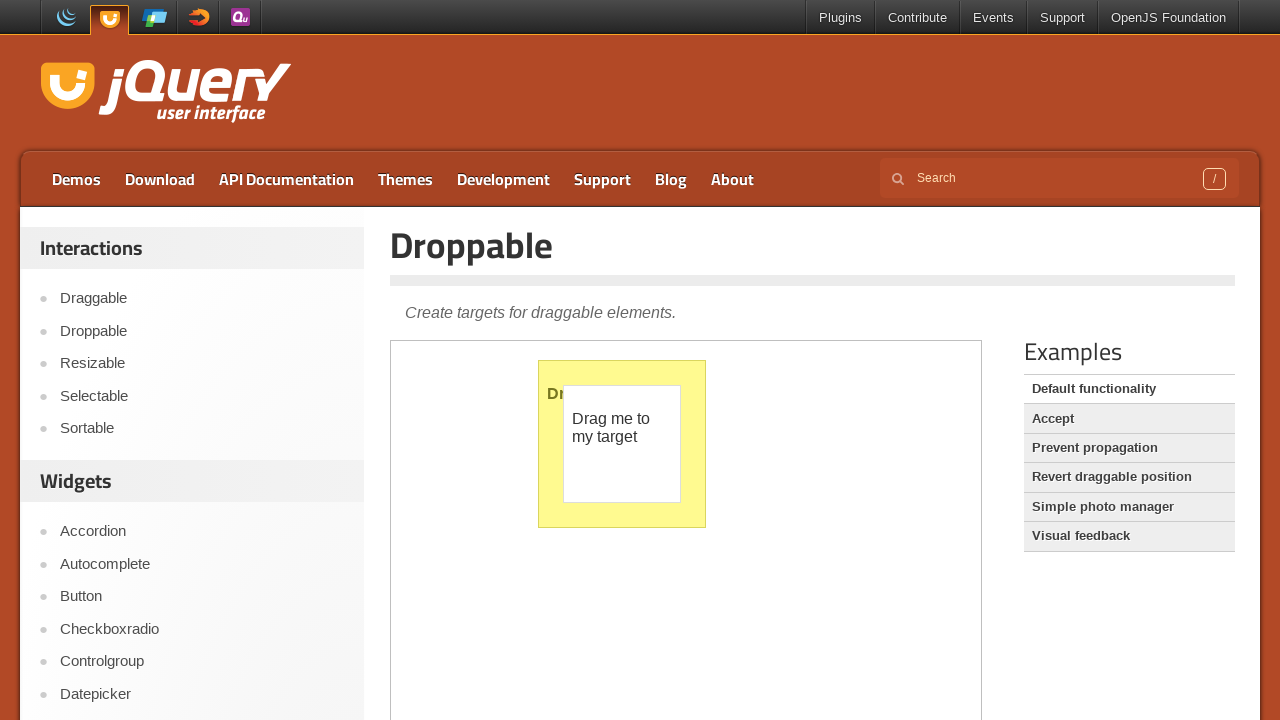